Tests JavaScript confirm dialog functionality by clicking a button inside an iframe, accepting the alert, and verifying the result text

Starting URL: https://www.w3schools.com/js/tryit.asp?filename=tryjs_confirm

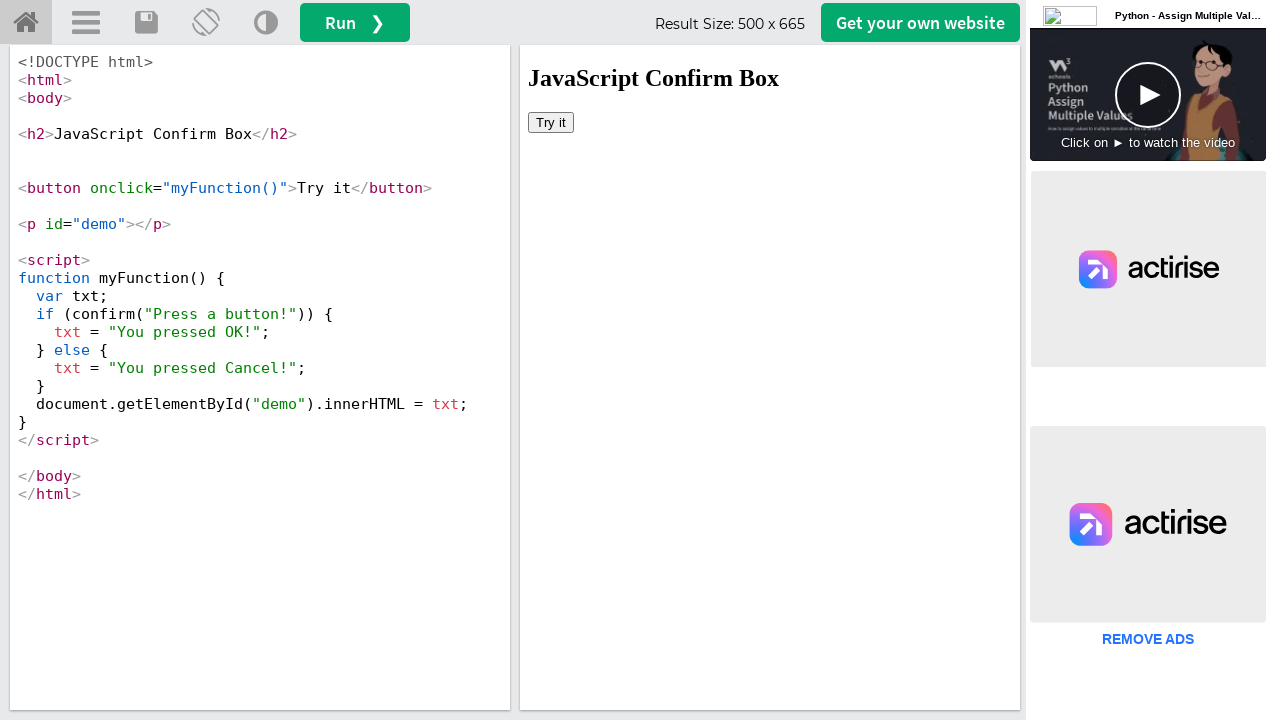

Located iframe with id 'iframeResult'
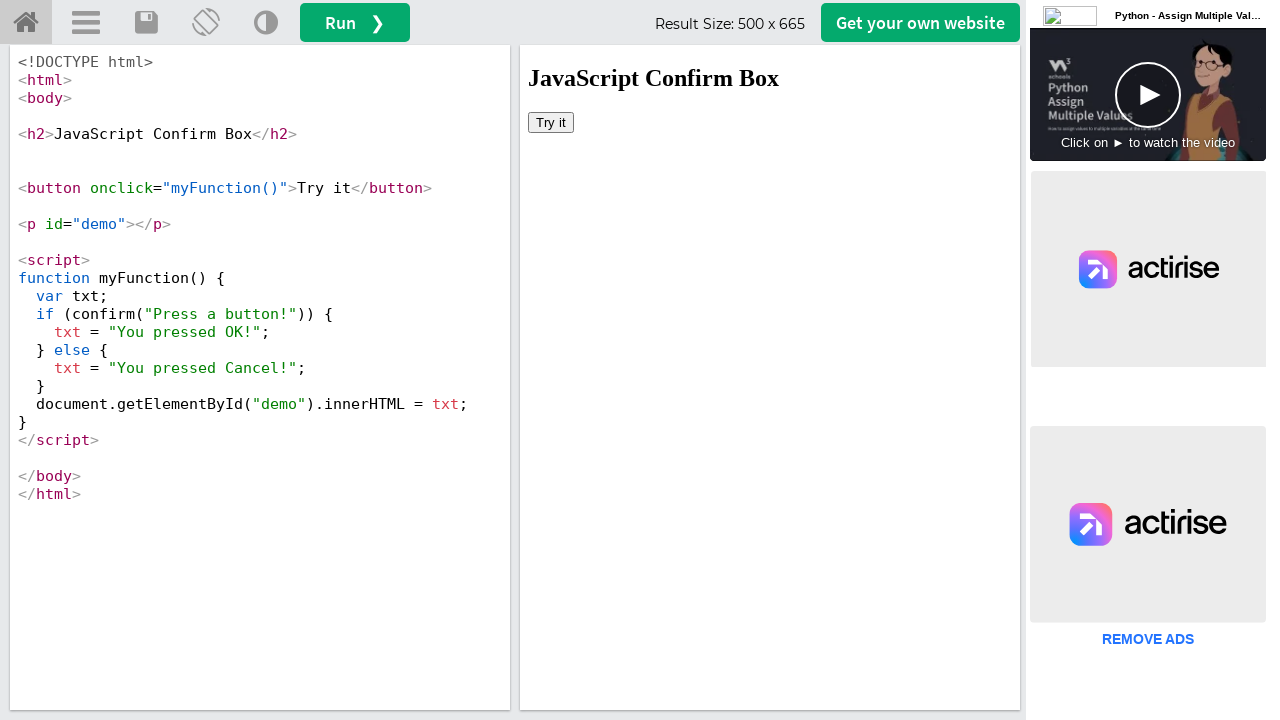

Clicked 'Try it' button inside iframe to trigger confirm dialog at (551, 122) on iframe[id='iframeResult'] >> internal:control=enter-frame >> xpath=//button[cont
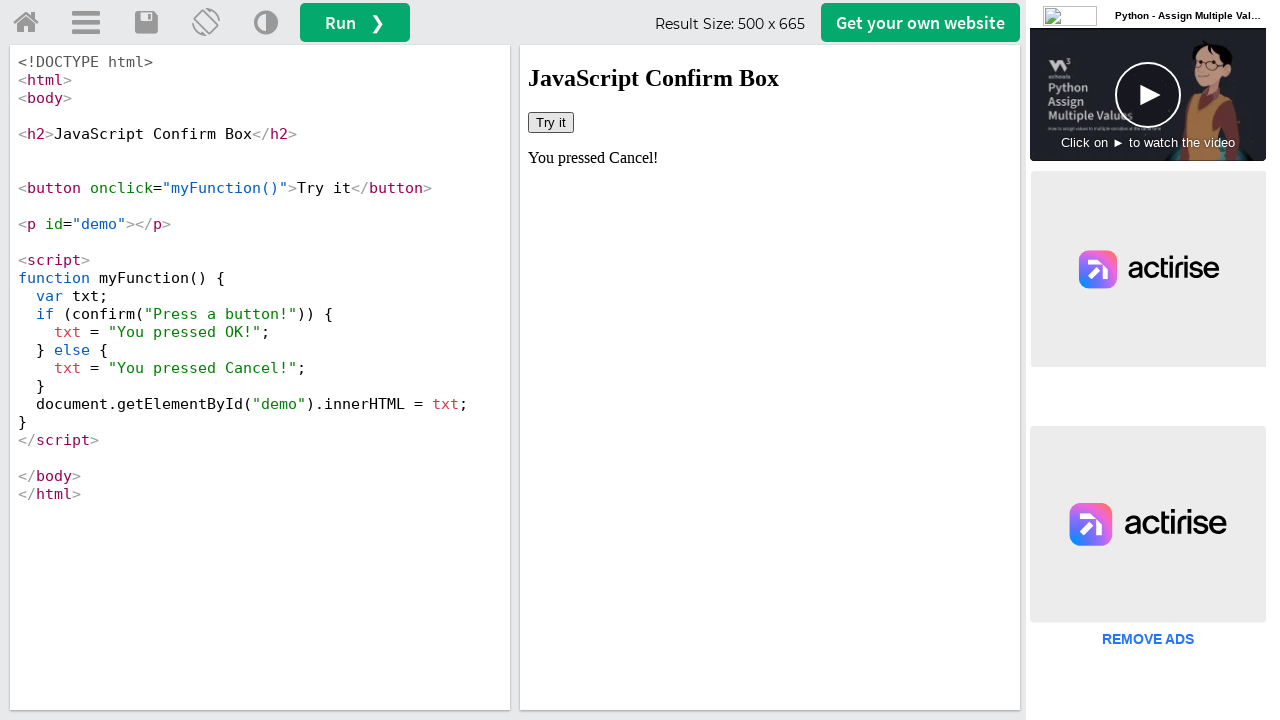

Set up dialog handler to accept confirm dialog
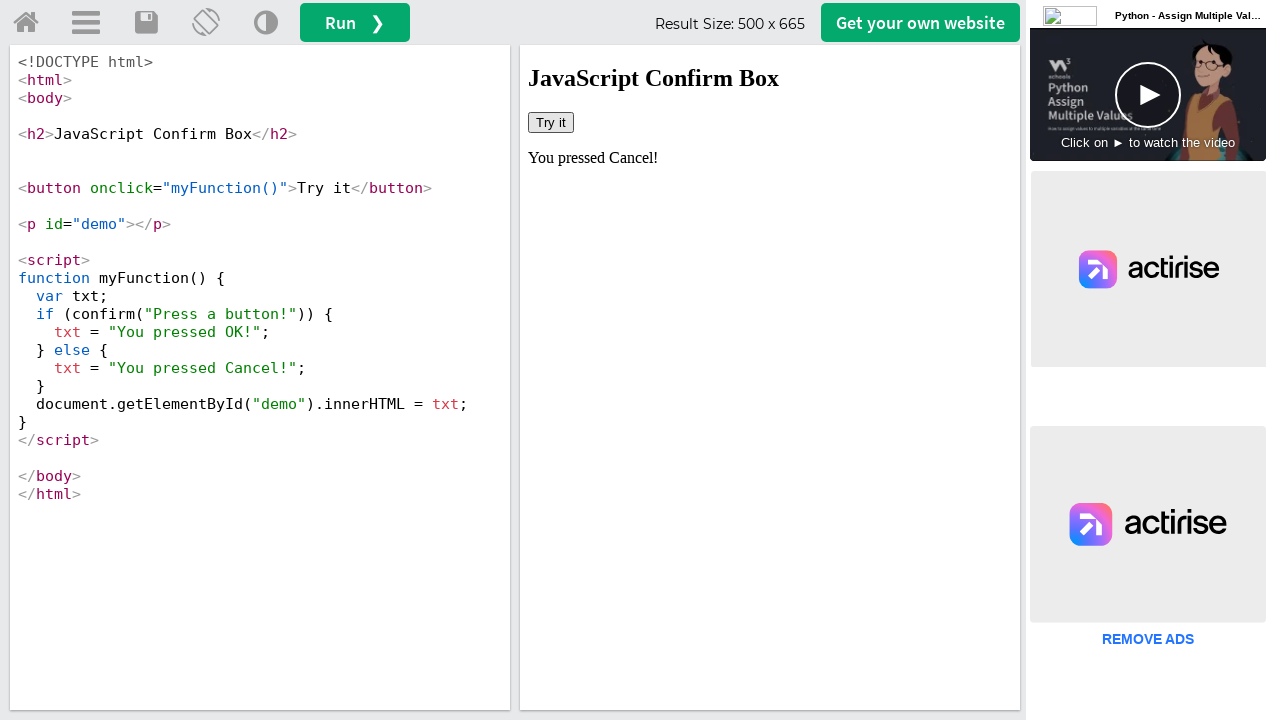

Retrieved result text from #demo element
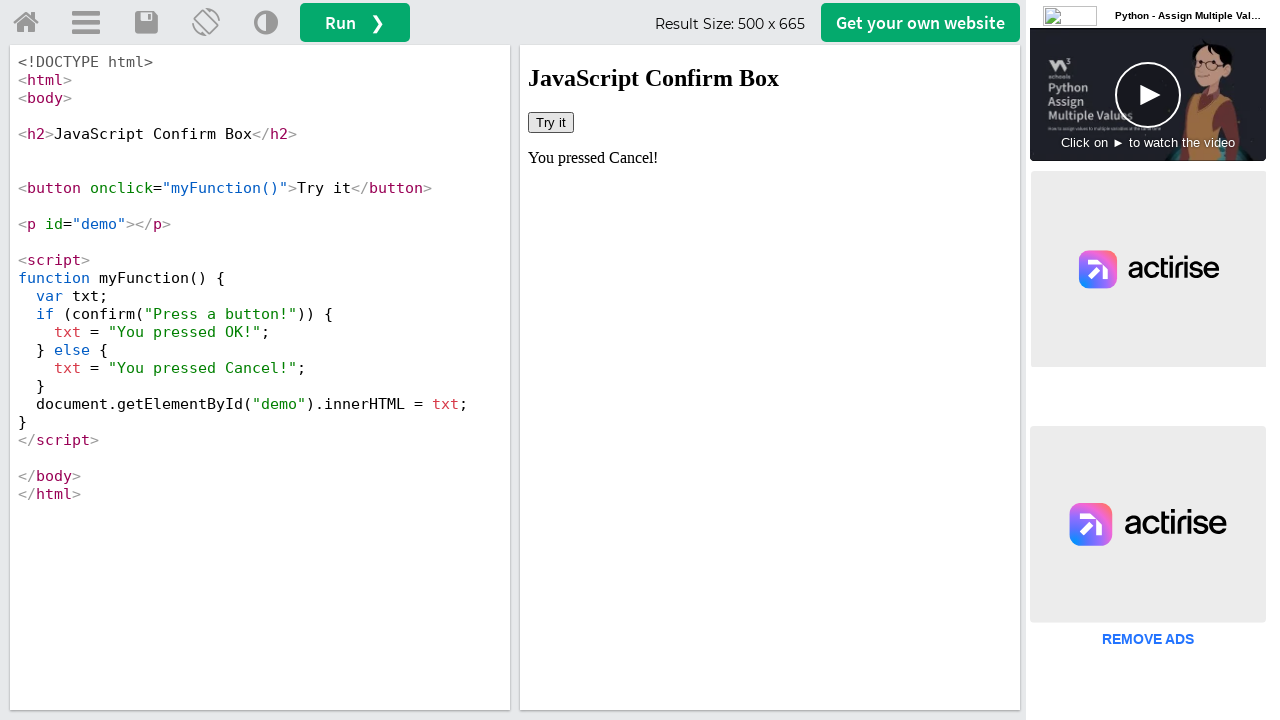

Dialog result does not contain 'OK' - user pressed Cancel
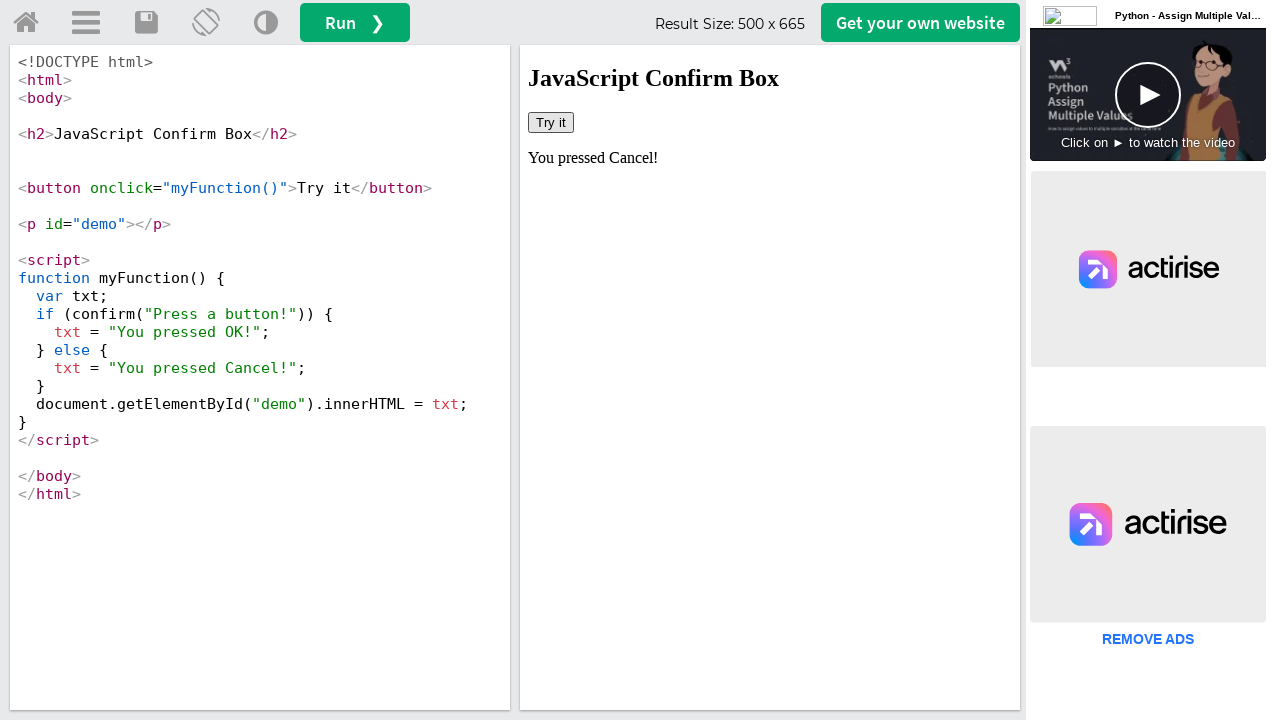

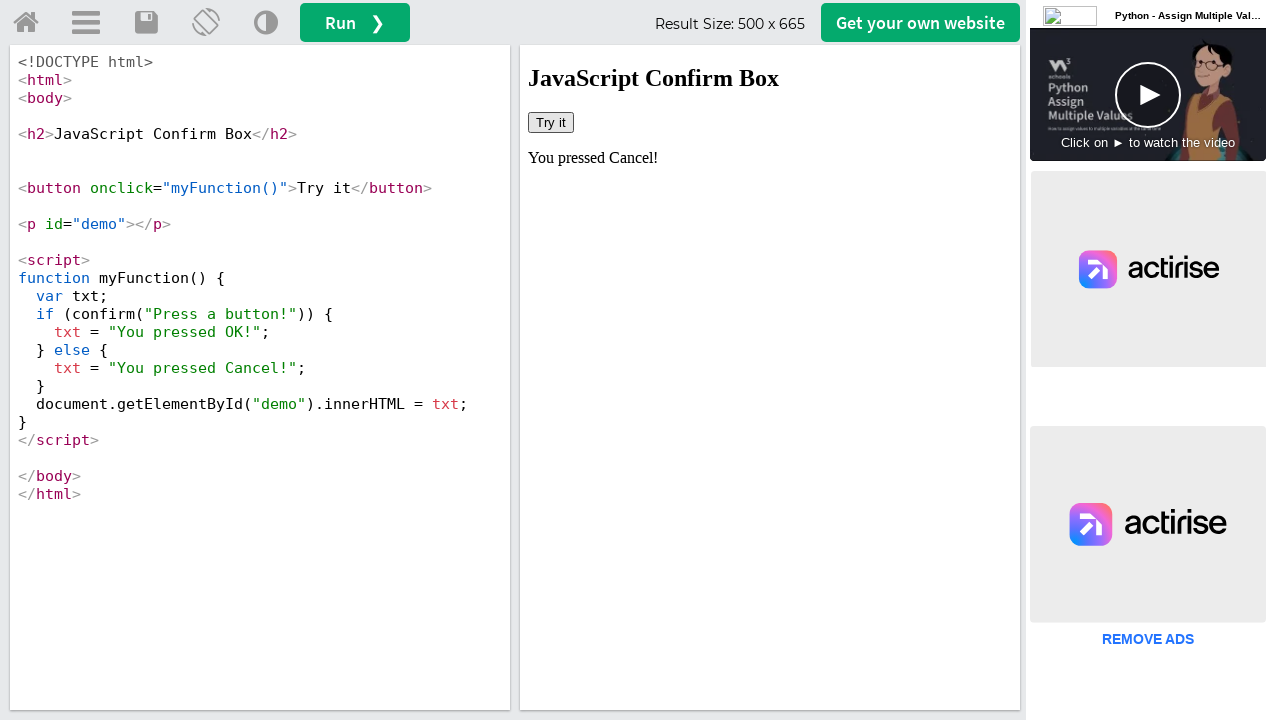